Tests invalid email format validation during registration attempt

Starting URL: https://rs.primeshop360.com/

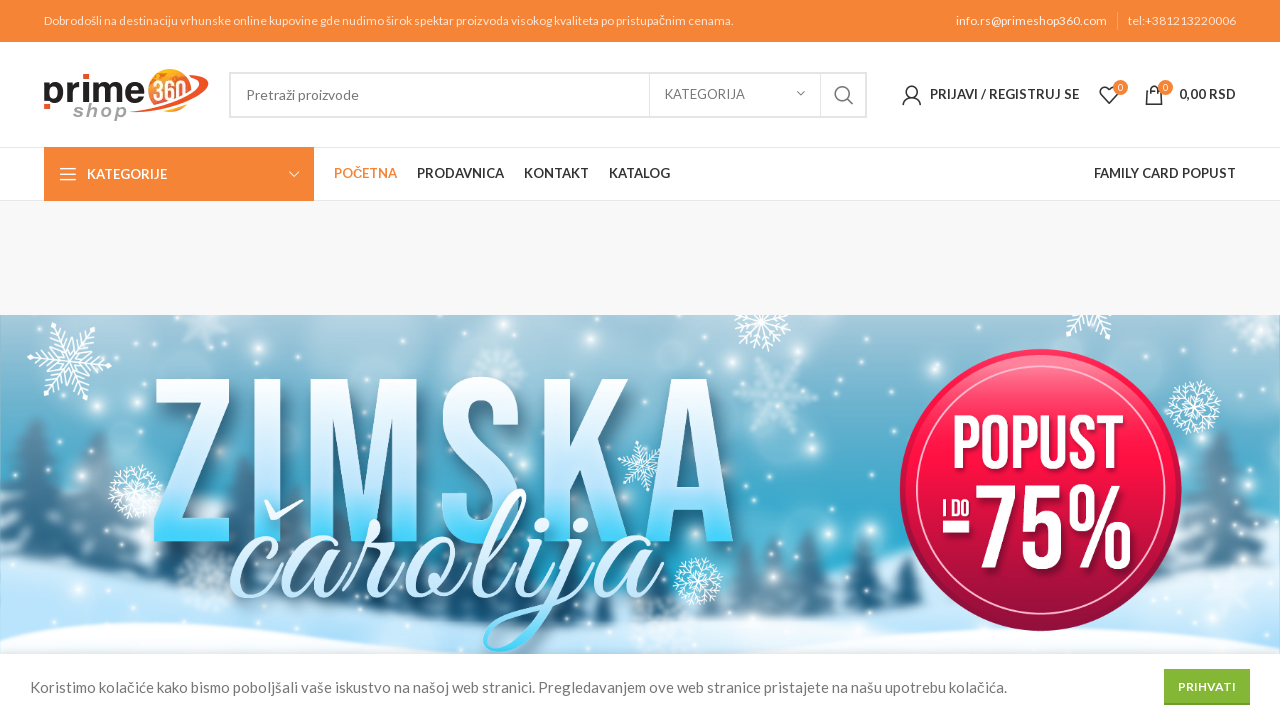

Clicked on 'Moj nalog' (My Account) link to navigate to account page at (990, 94) on xpath=//a[@href="https://rs.primeshop360.com/moj-nalog/" and @title="Moj nalog" 
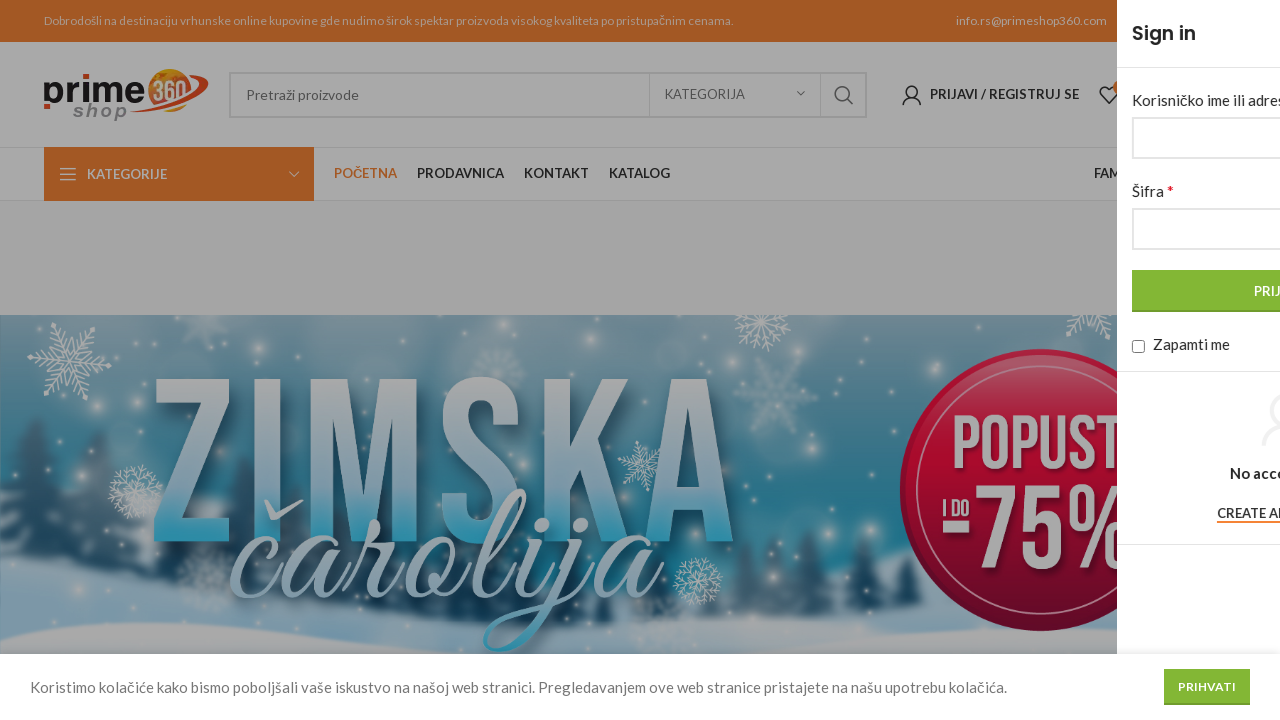

Clicked 'Create Account' button at (1110, 514) on a.create-account-button
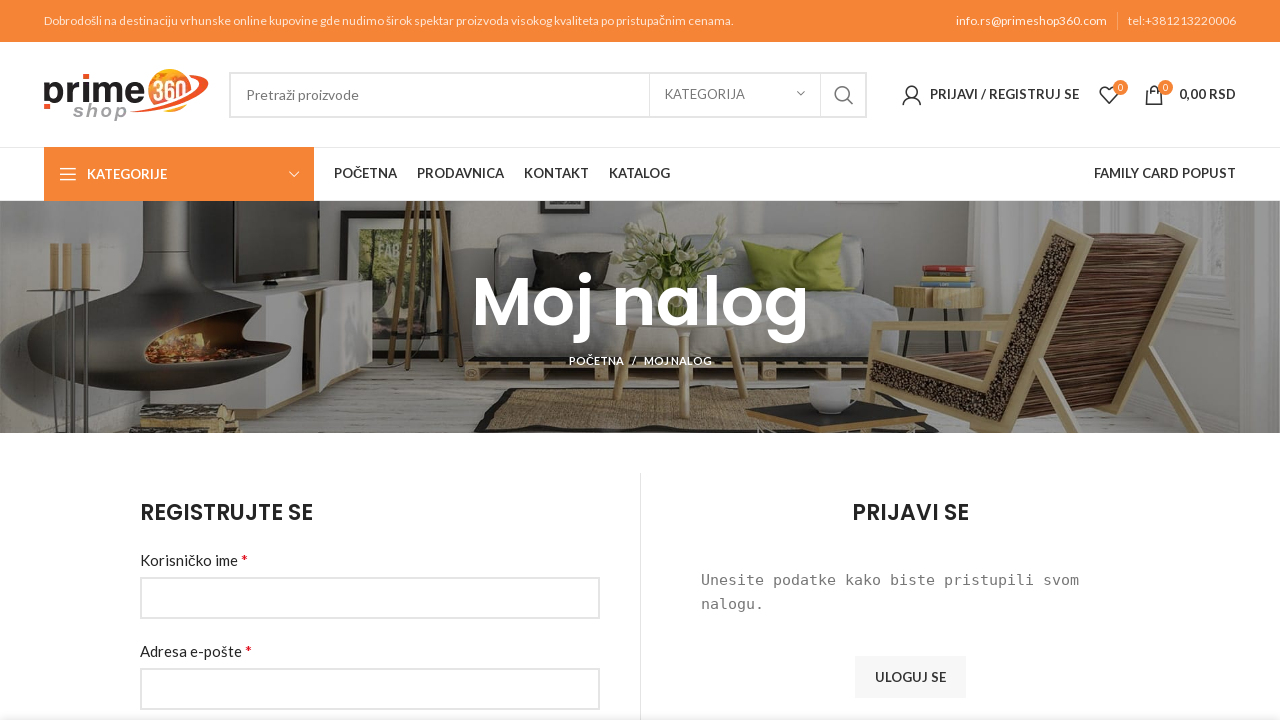

Entered invalid email format 'bokica' (missing @ and domain) on #reg_email
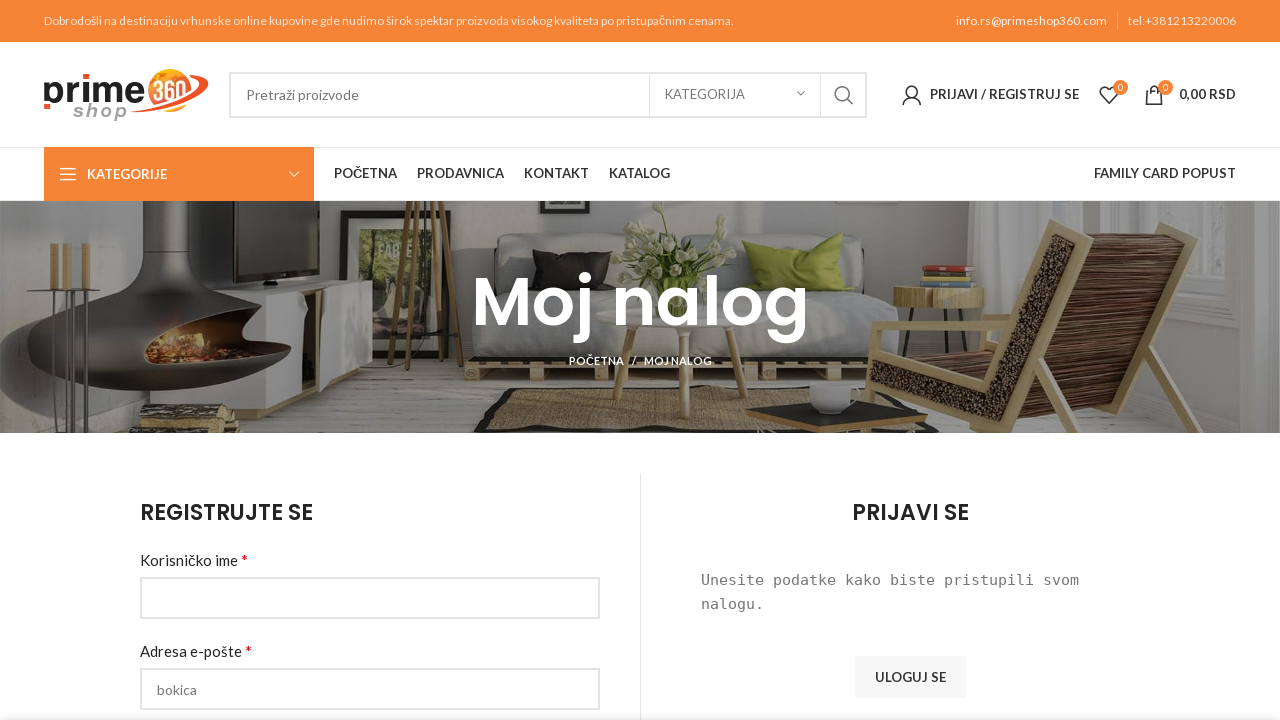

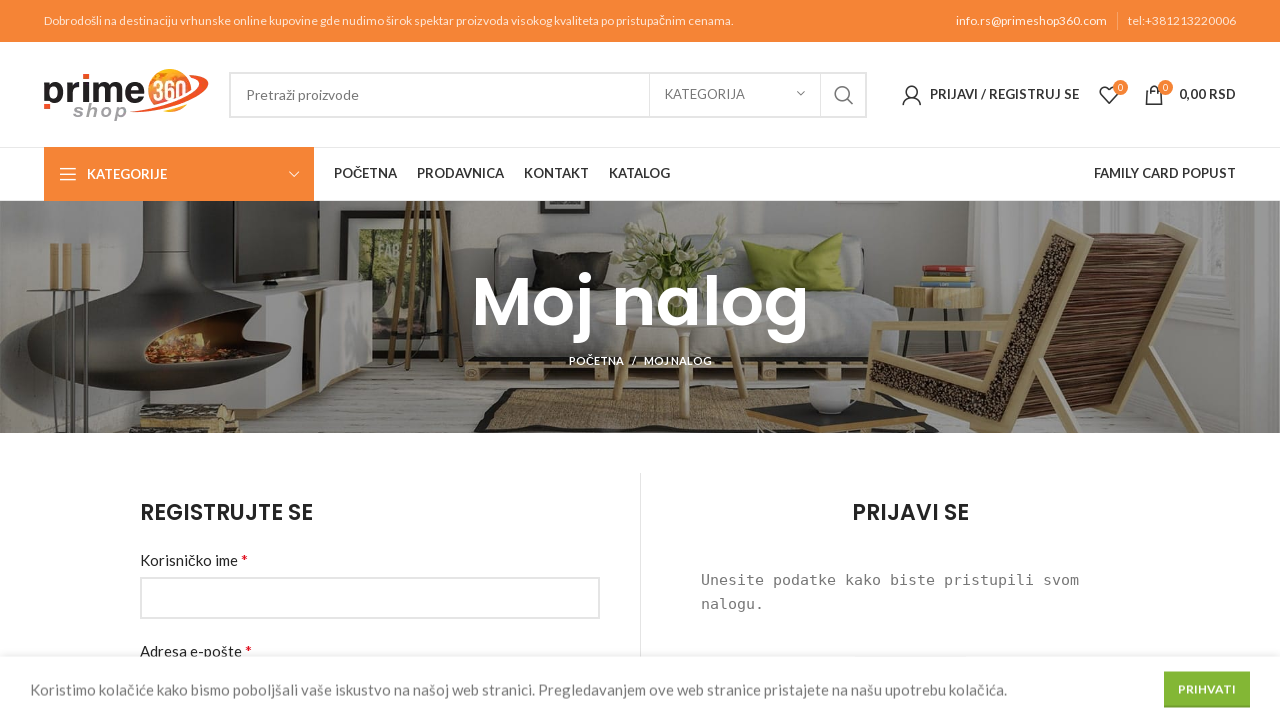